Tests dropdown selection functionality by selecting values from a state dropdown using different methods (label, value, index) and verifies a multi-select hobbies dropdown

Starting URL: https://freelance-learn-automation.vercel.app/signup

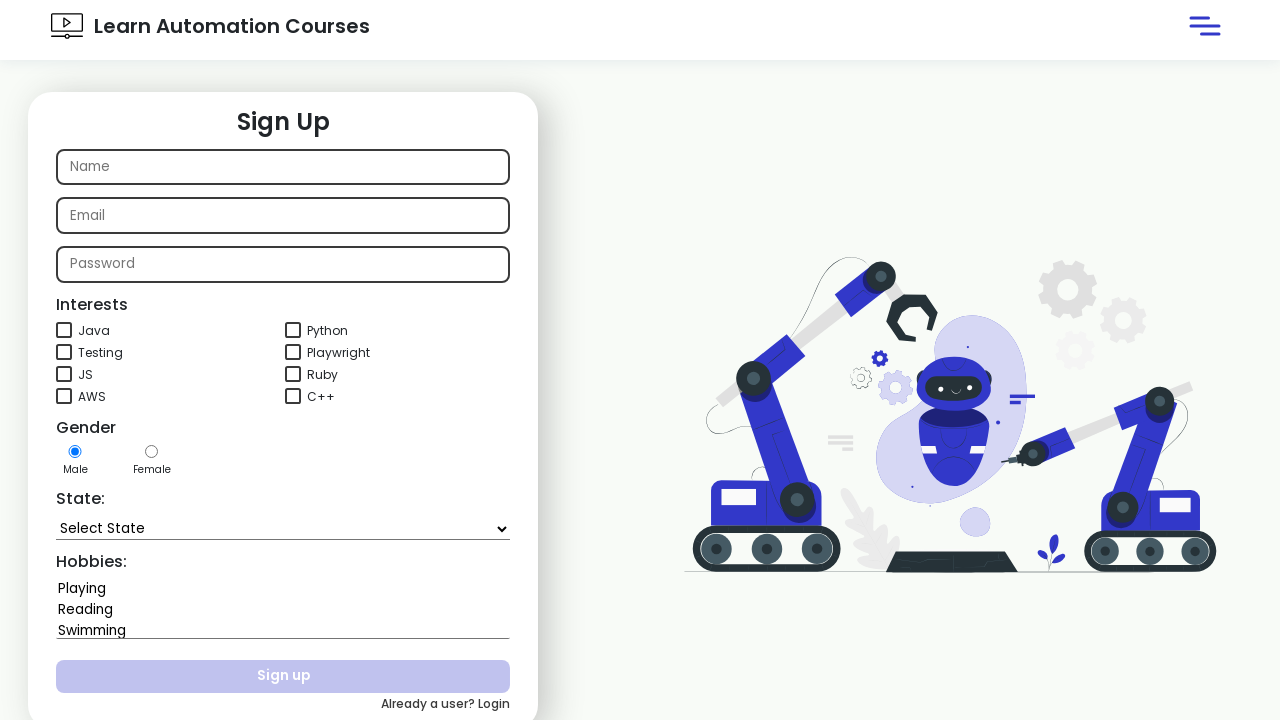

Selected 'Goa' from state dropdown by label on #state
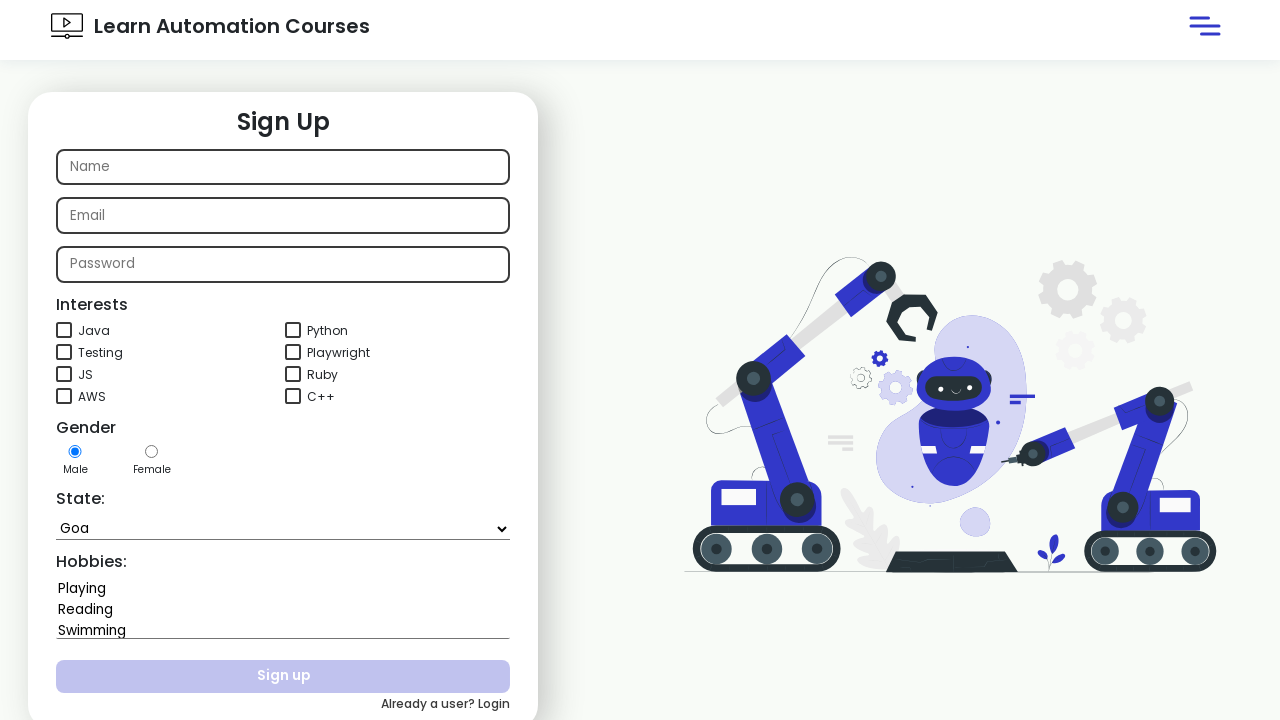

Selected 'Himachal Pradesh' from state dropdown by value on #state
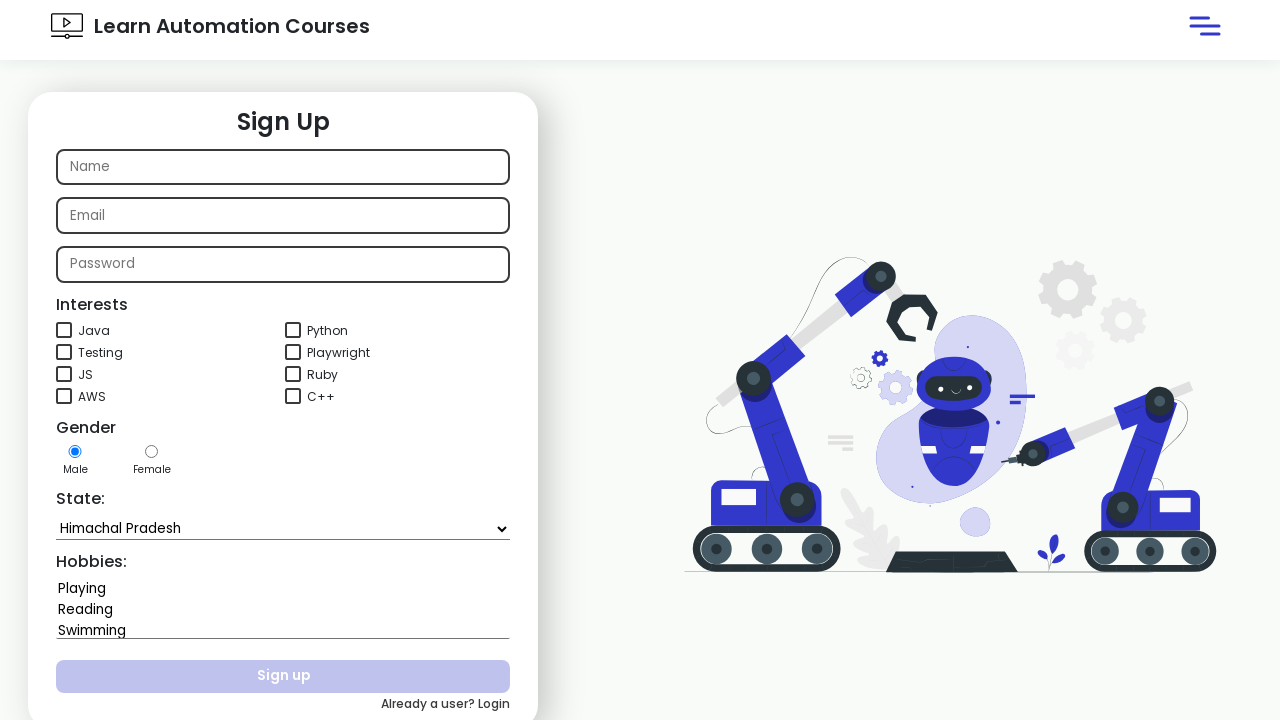

Selected state dropdown option at index 4 on #state
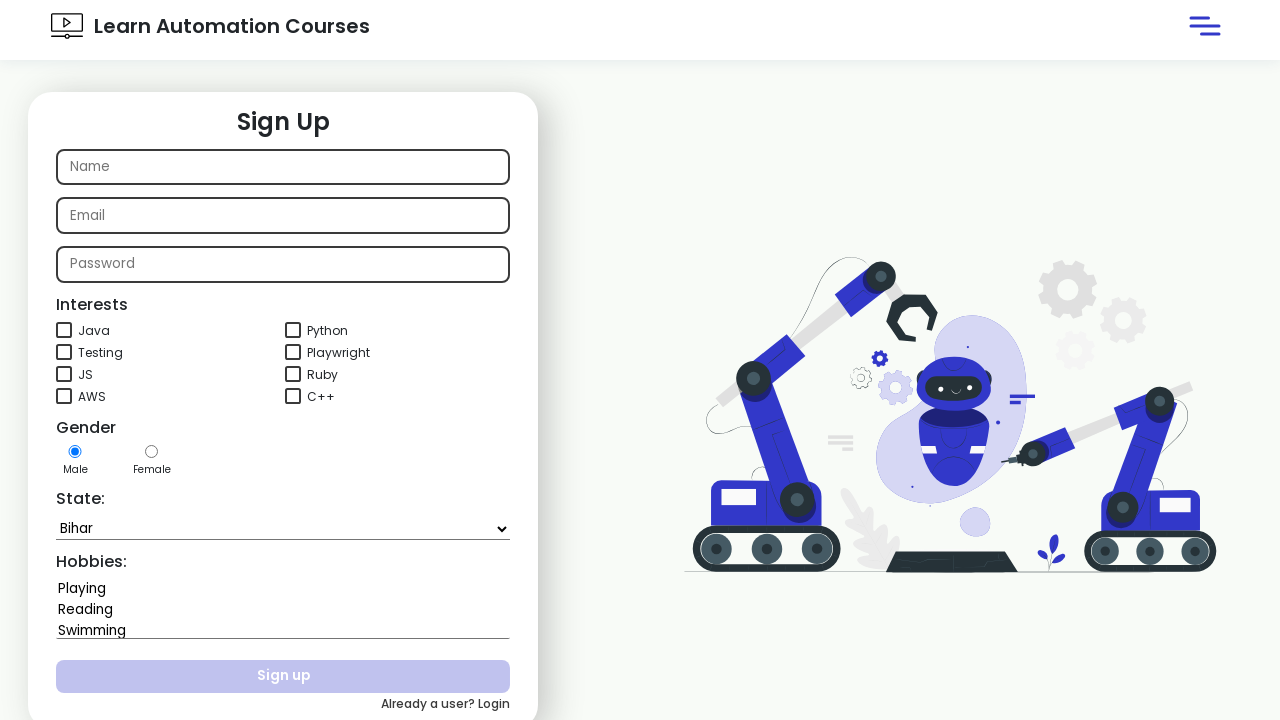

Located state dropdown element
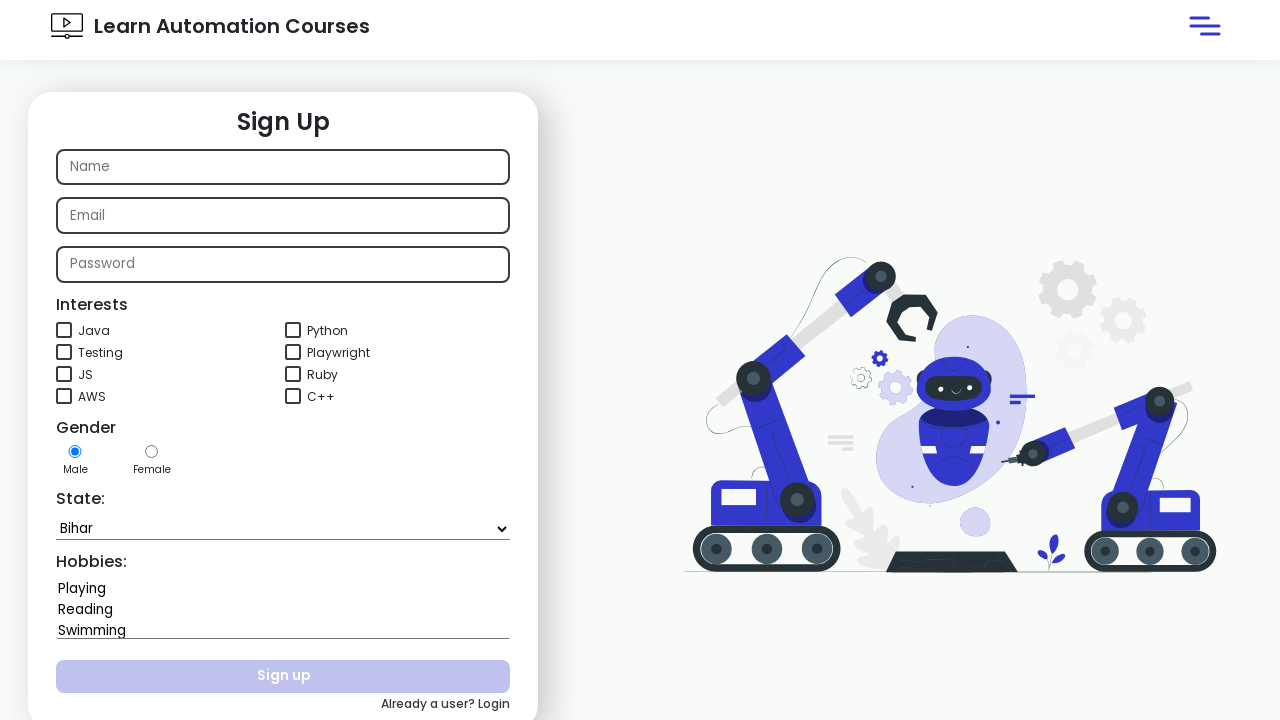

Retrieved all options from state dropdown
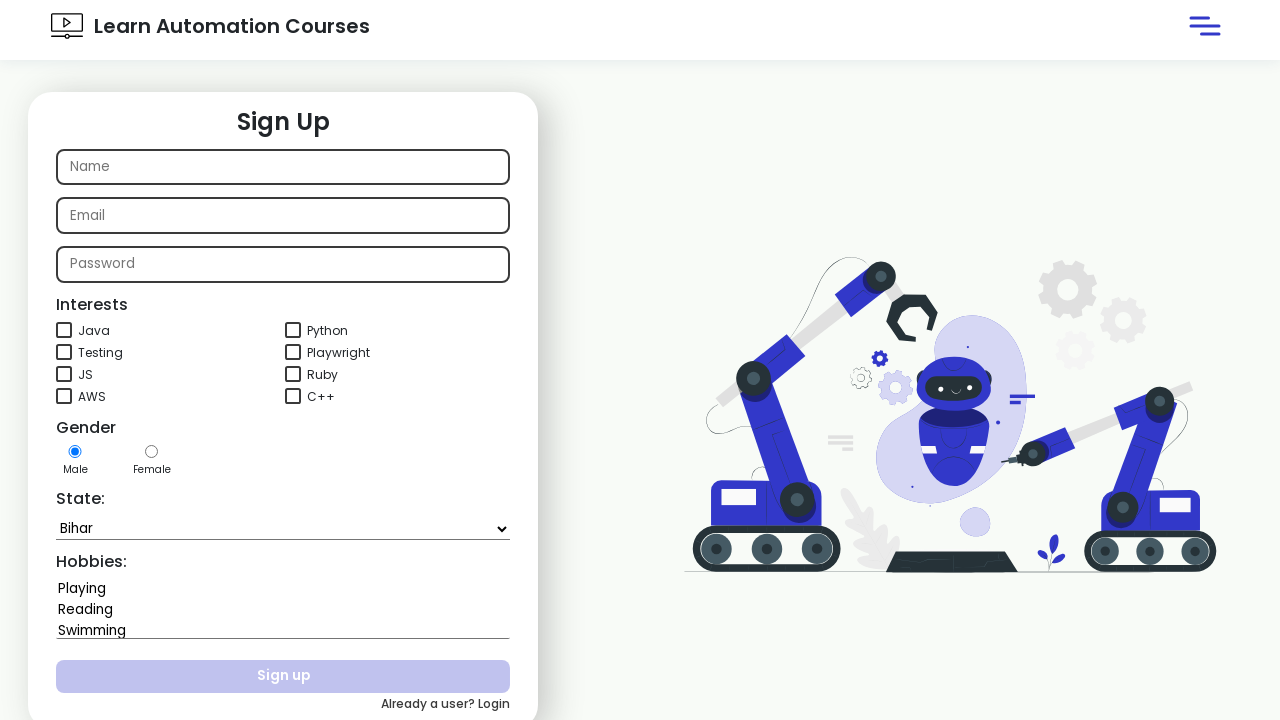

Found 'Rajasthan' in state dropdown options
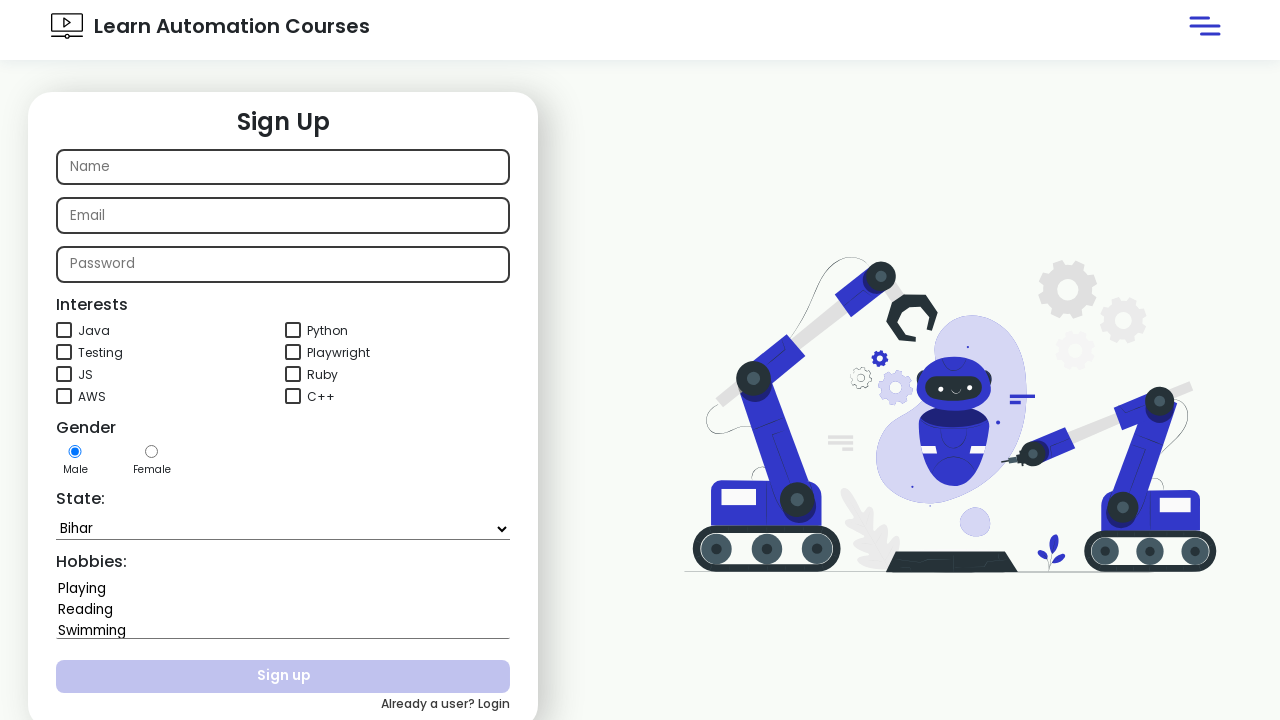

Verified 'Rajasthan' is present in state dropdown options
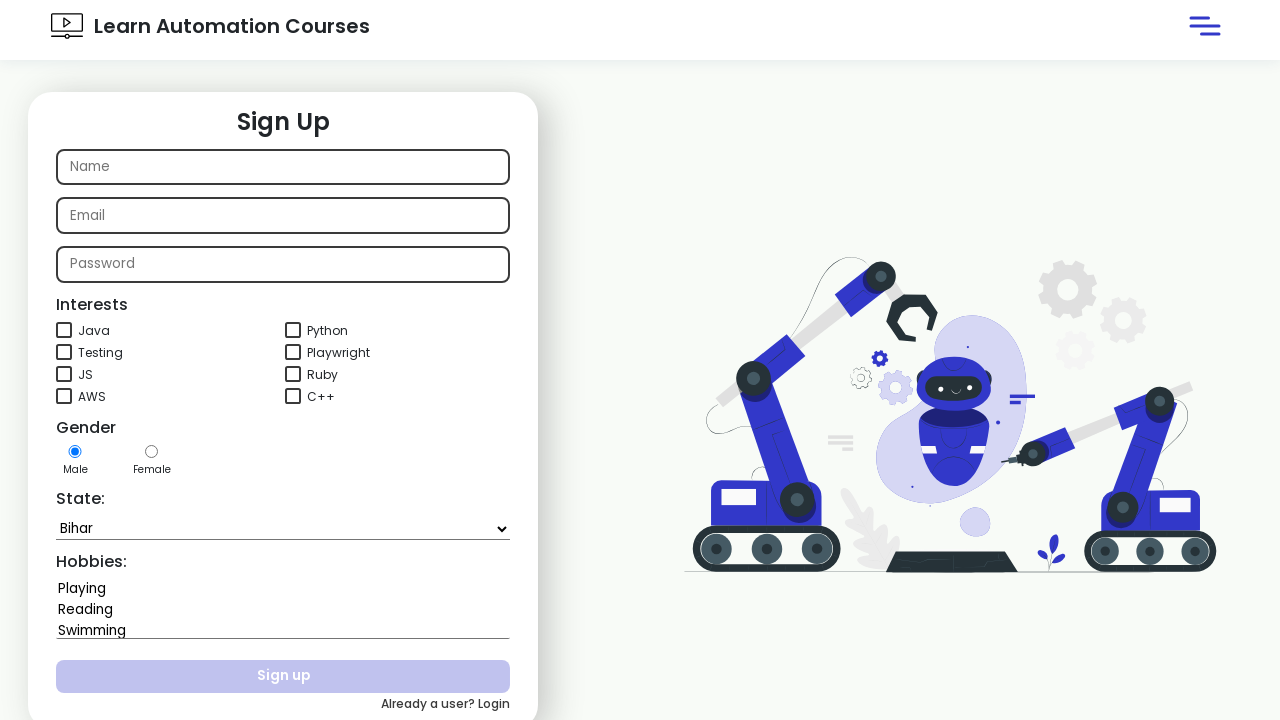

Selected multiple hobbies: 'Playing' and 'Swimming' from hobbies dropdown on #hobbies
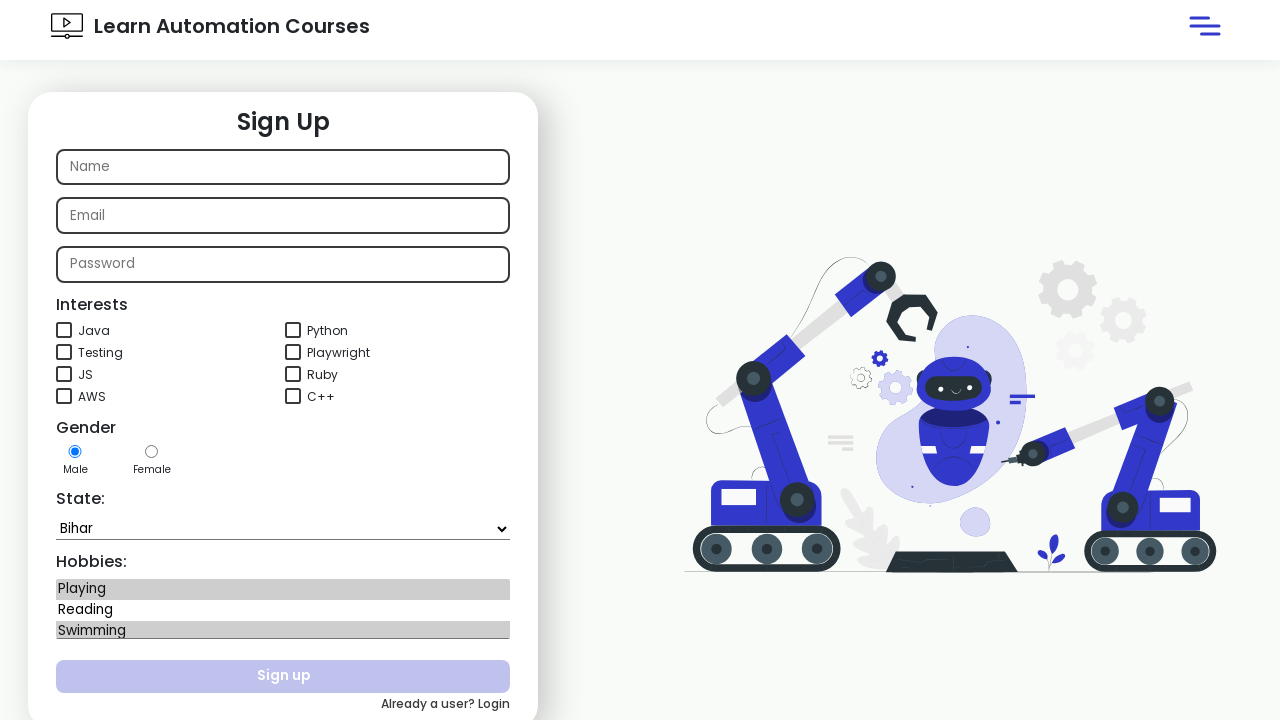

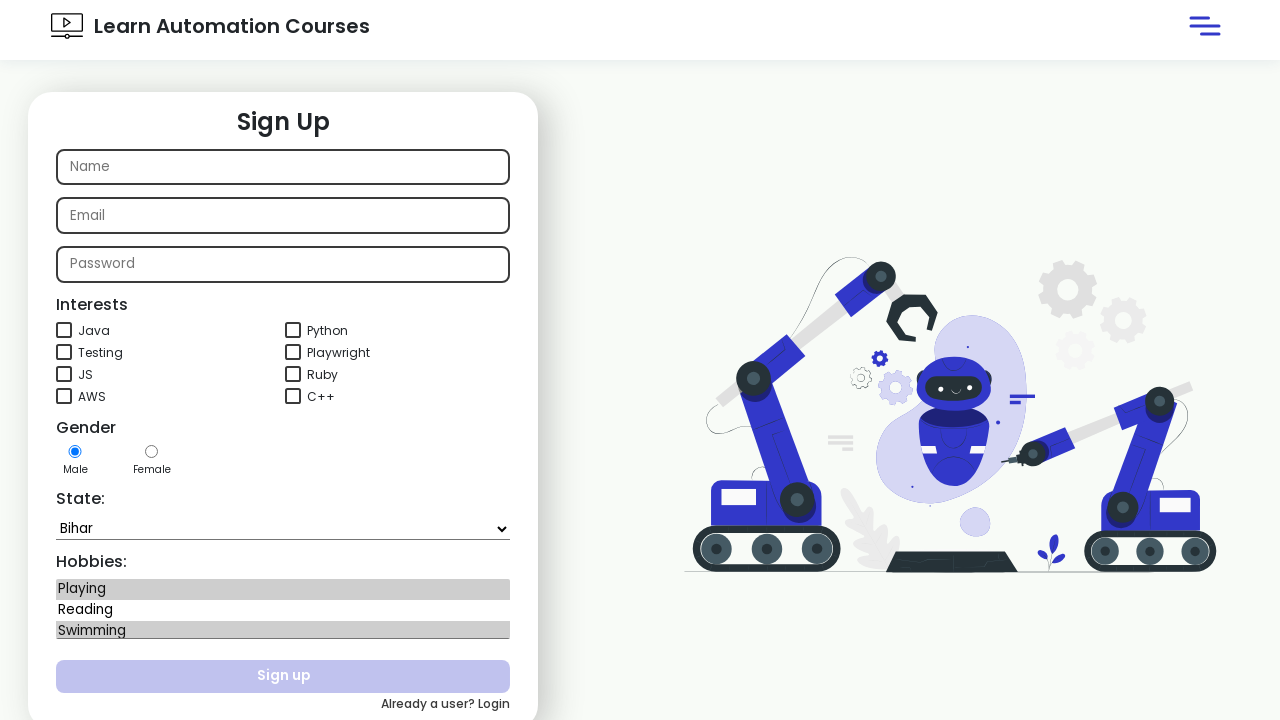